Simple browser test that navigates to a test page (omayo.blogspot.com) and maximizes the browser window to verify basic browser functionality.

Starting URL: http://omayo.blogspot.com/

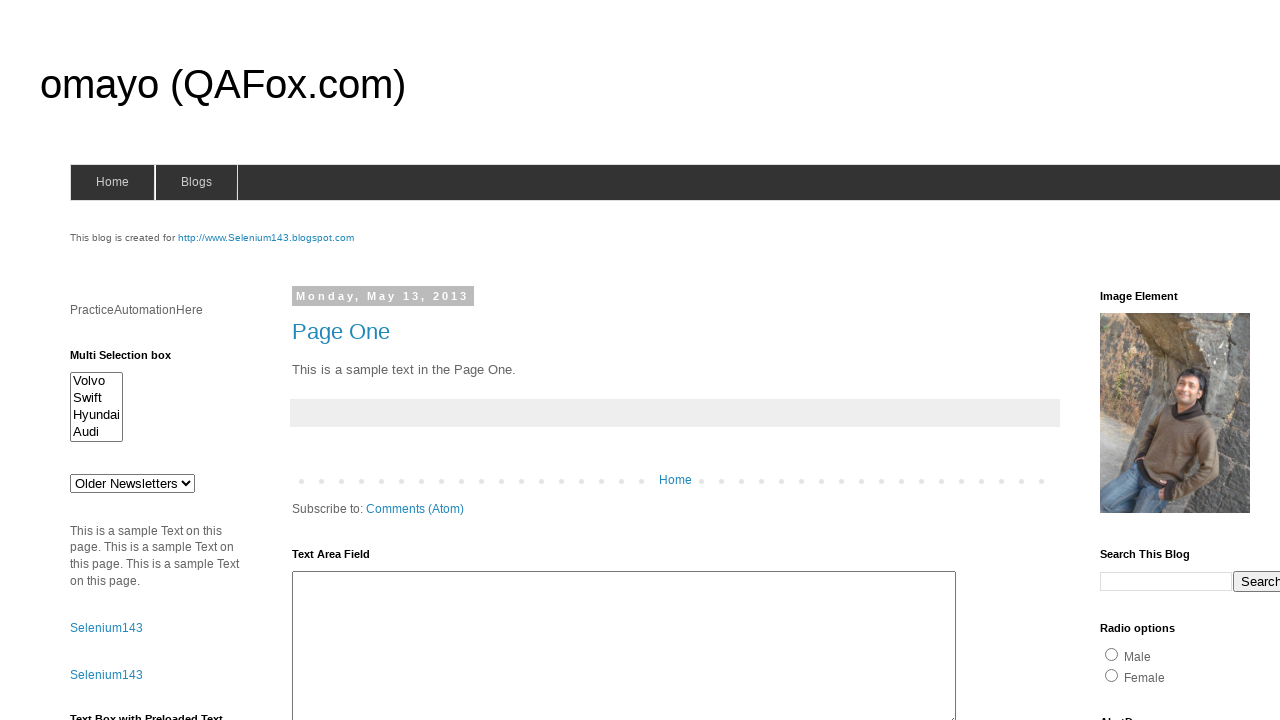

Set browser viewport to 1920x1080 to maximize window
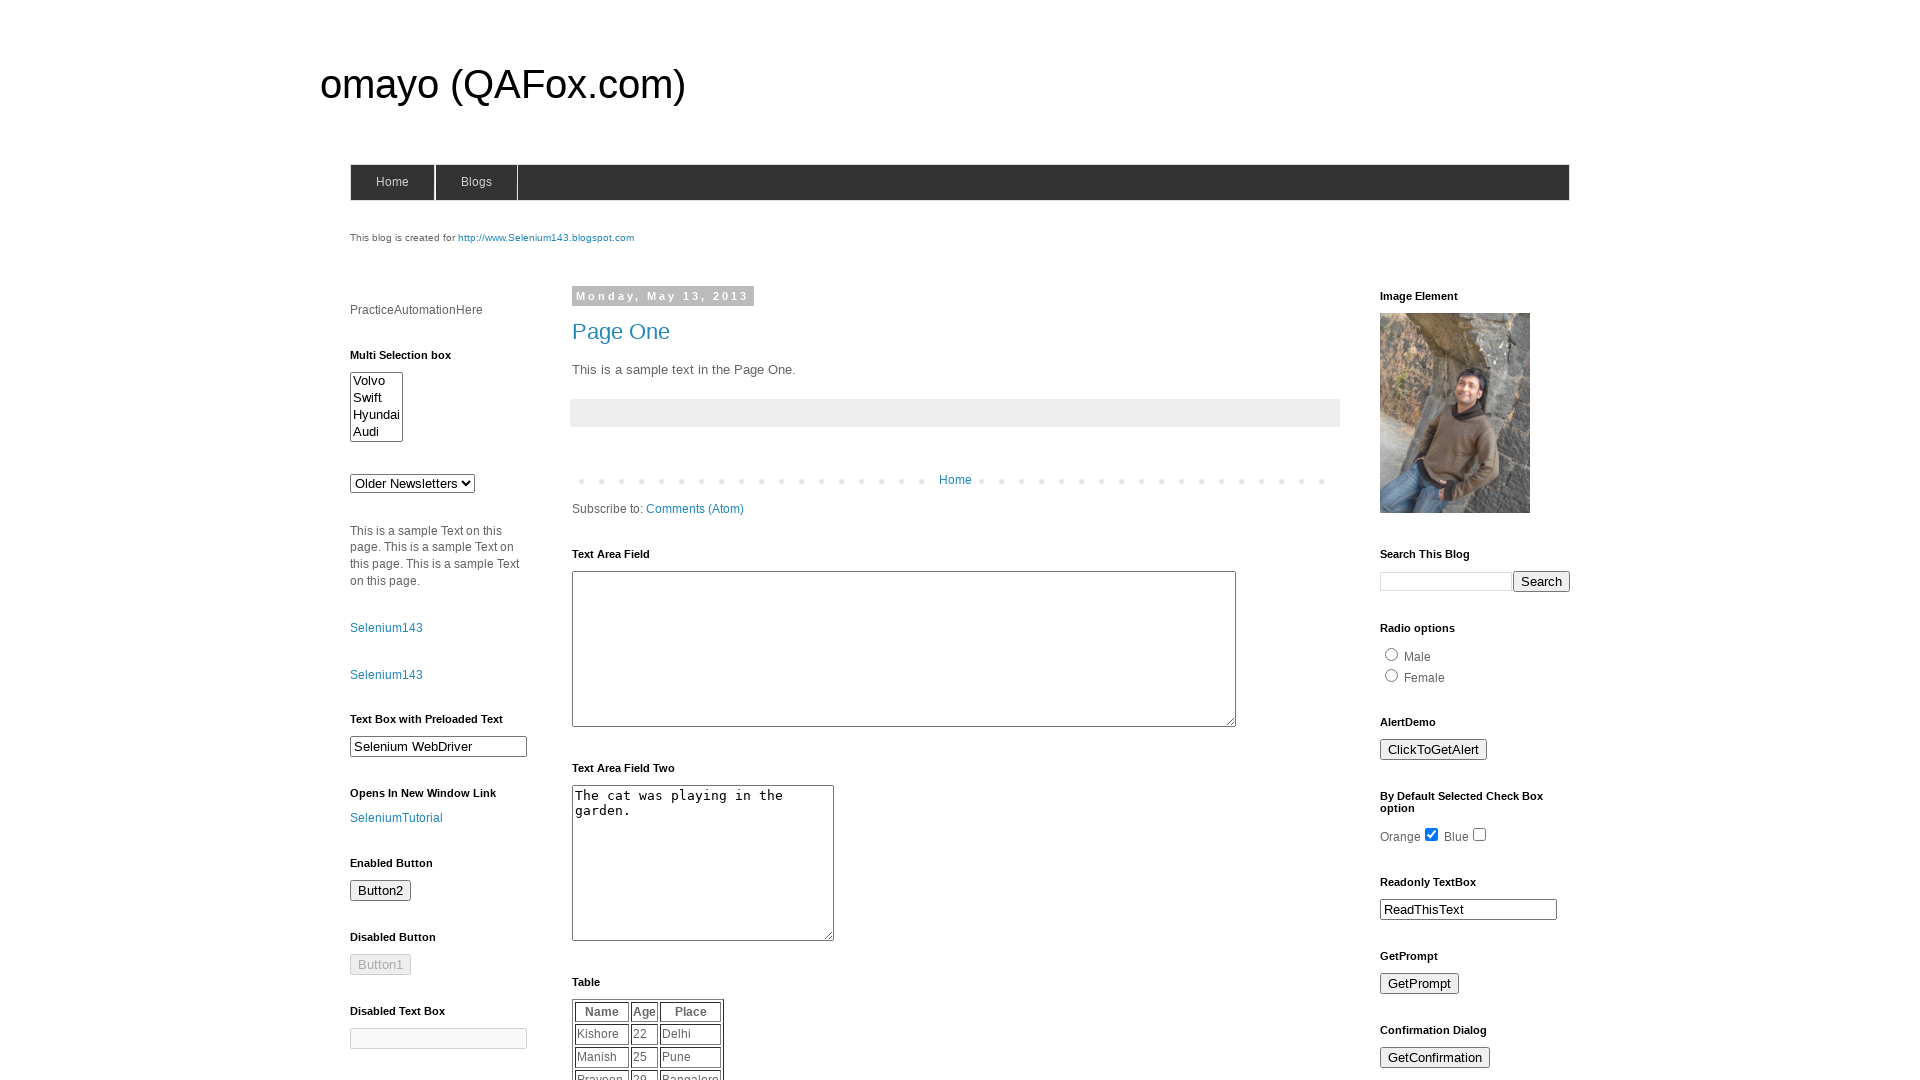

Page loaded and DOM content ready
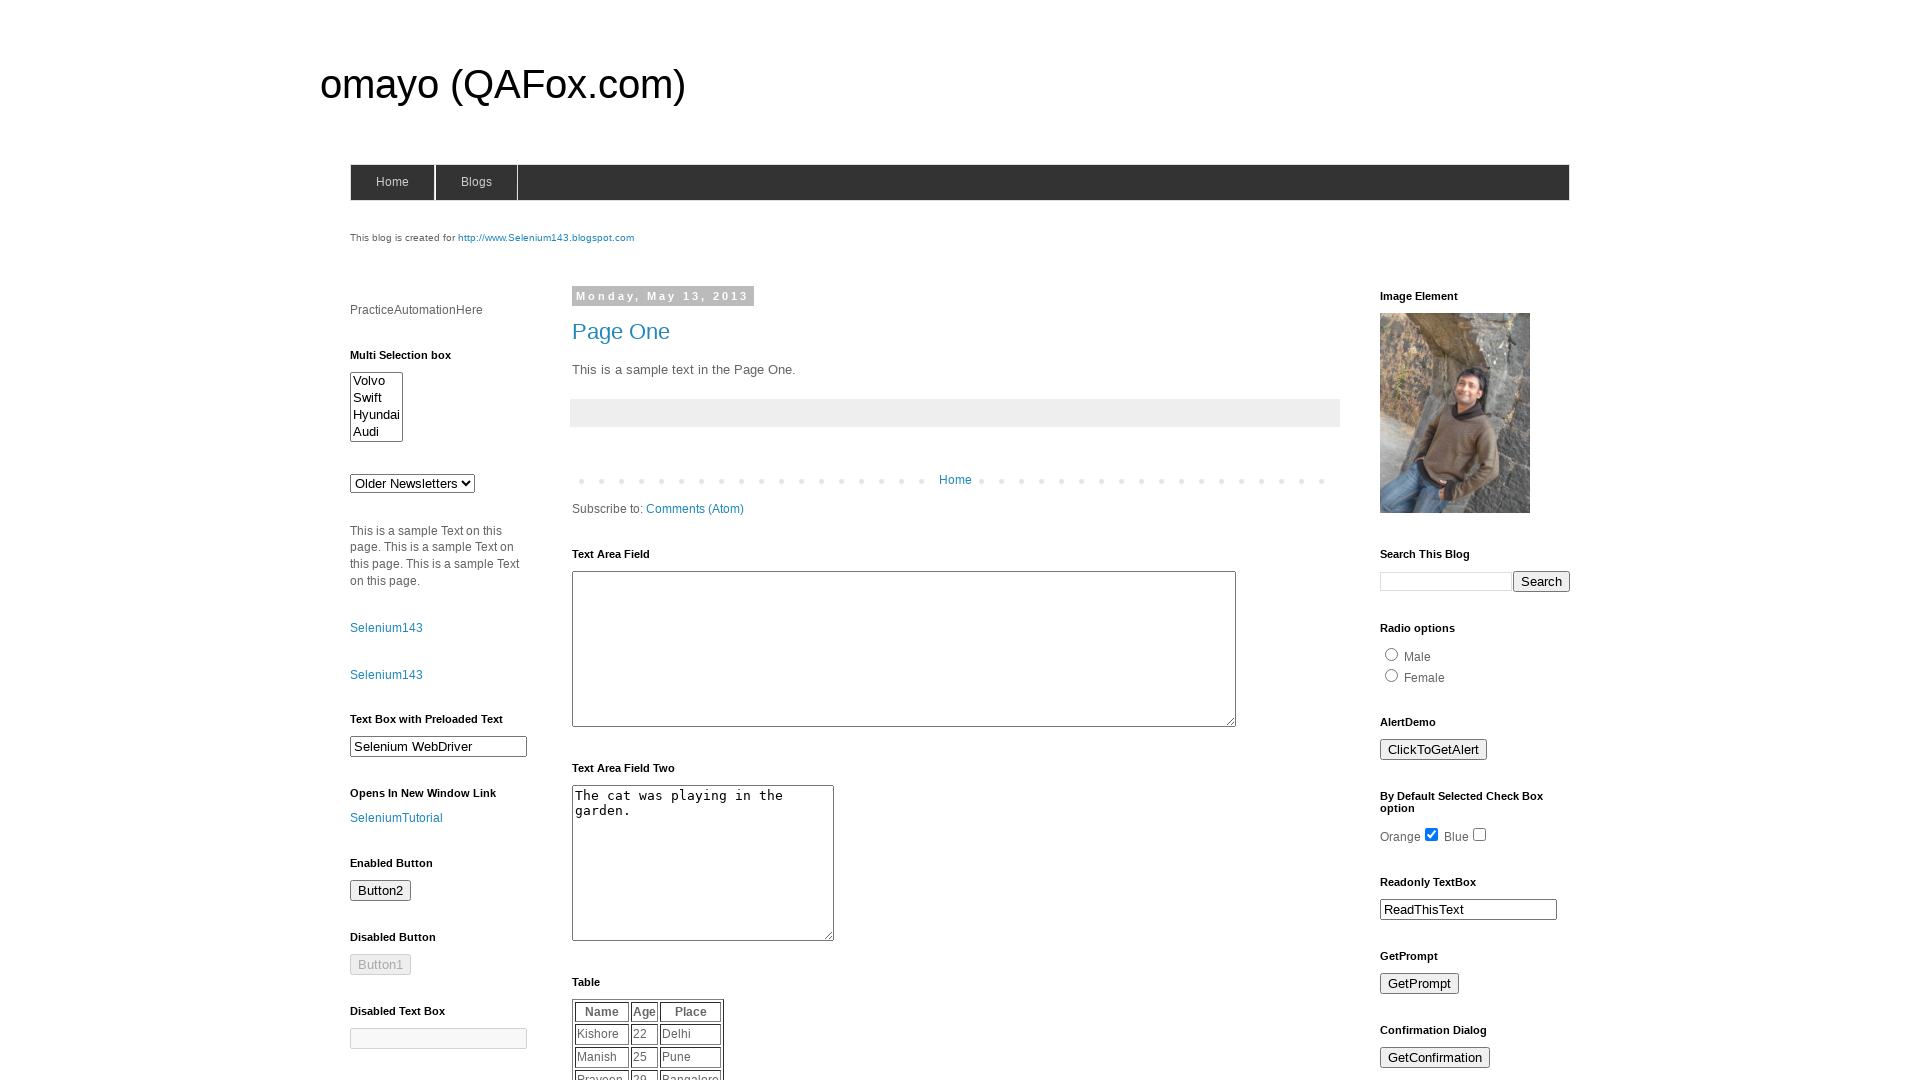

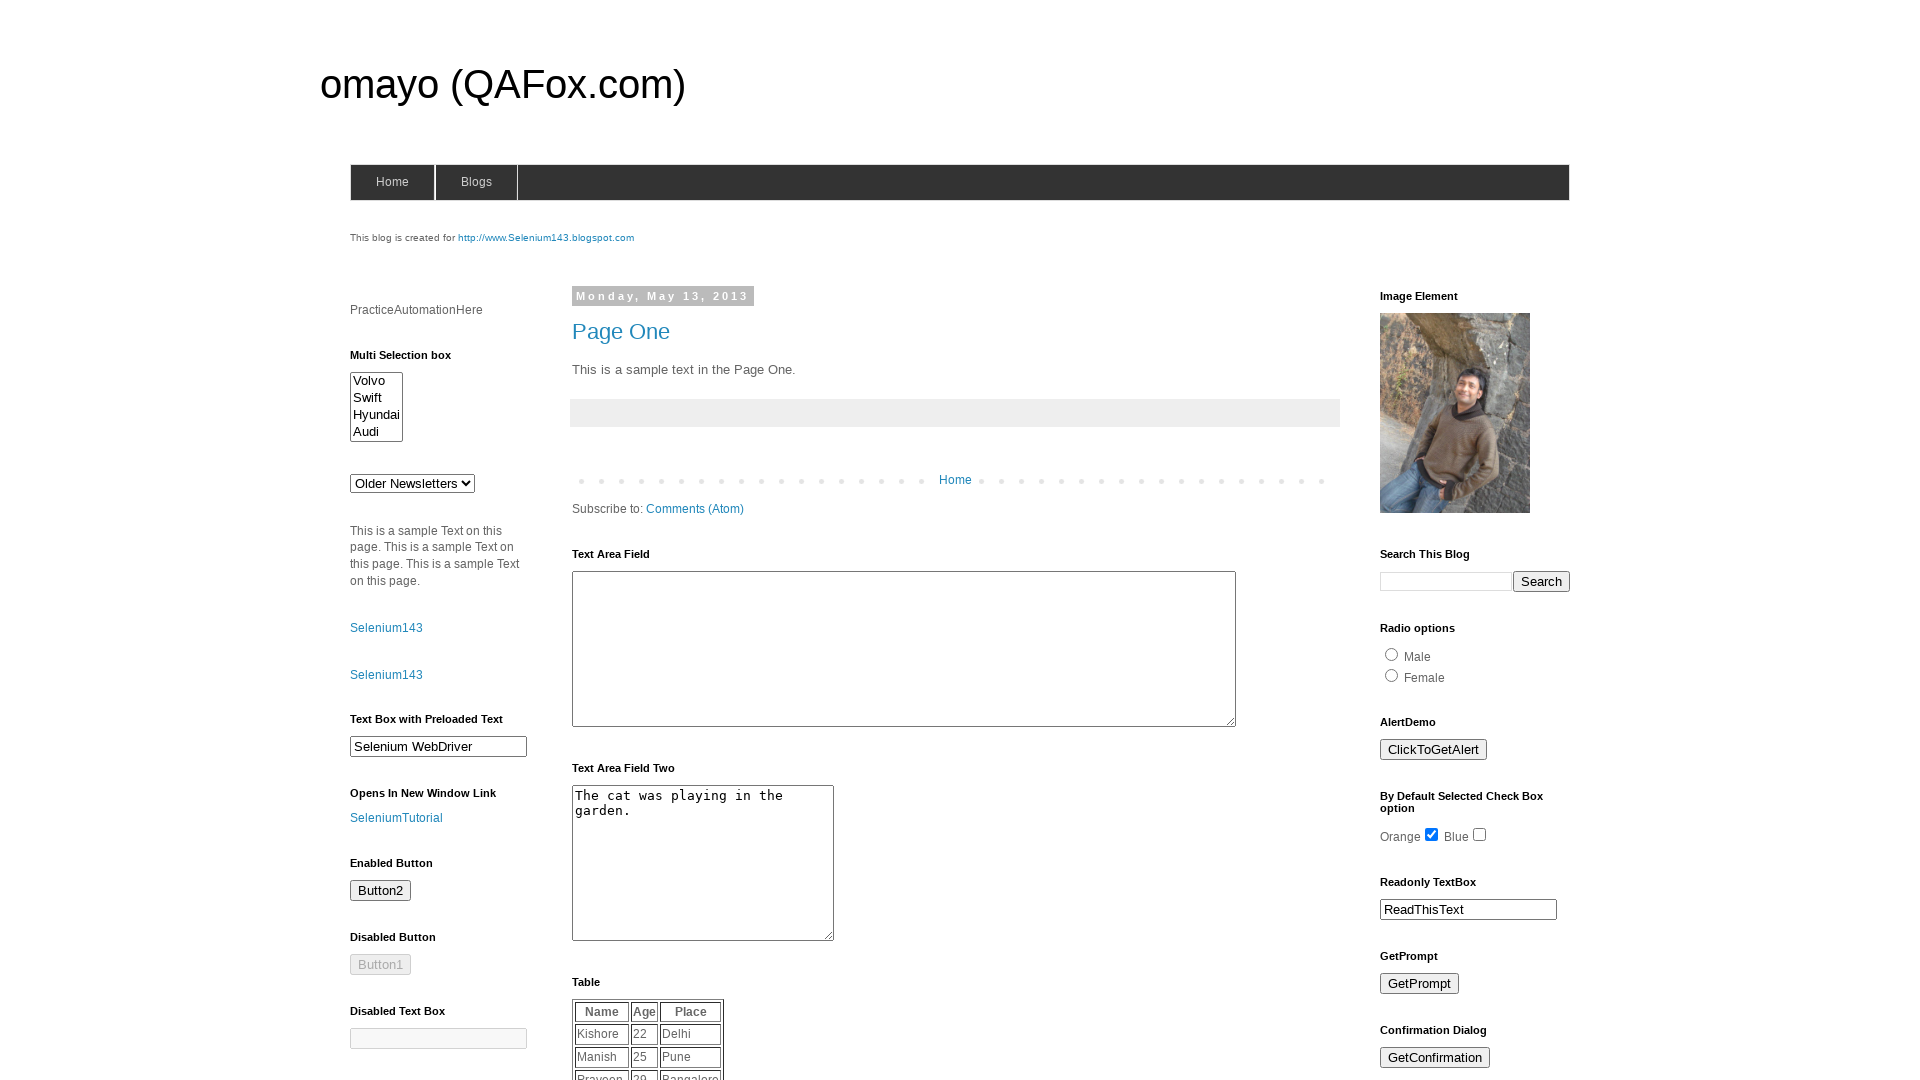